Navigates to a test page, clicks a link to a basic test page, then fills a username text field and retrieves its value

Starting URL: https://testeroprogramowania.github.io/selenium/

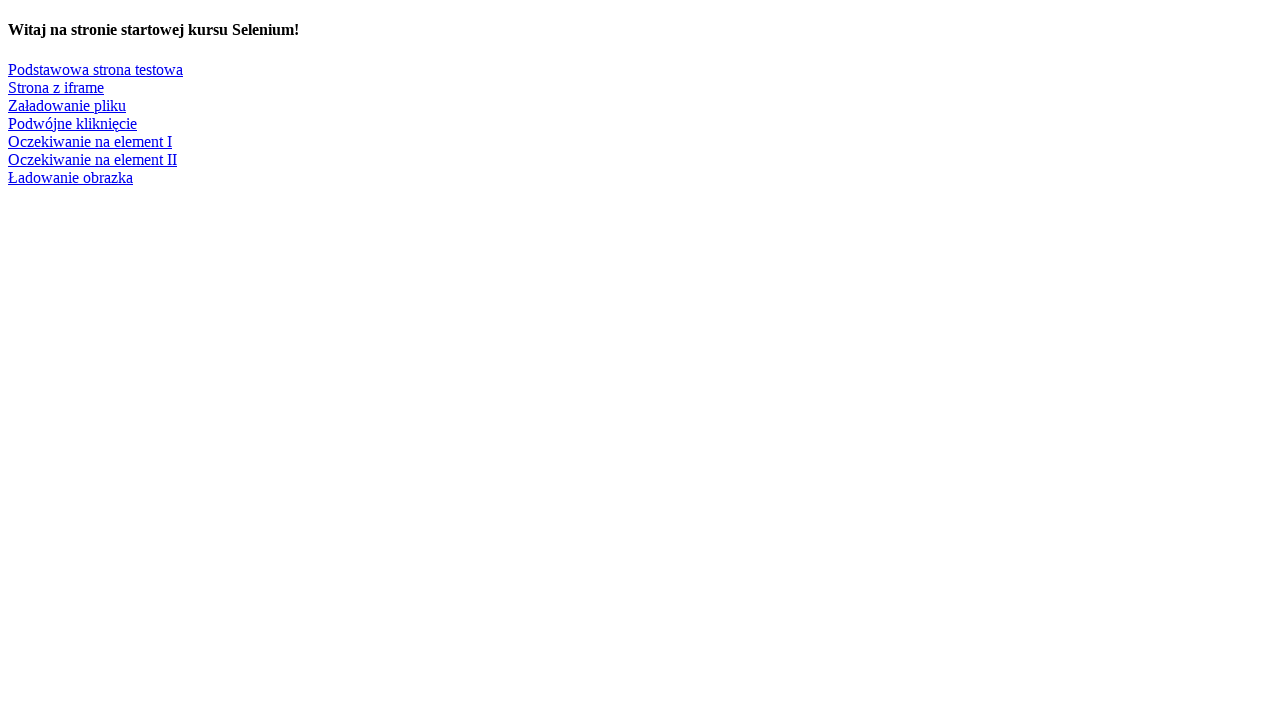

Navigated to the test page
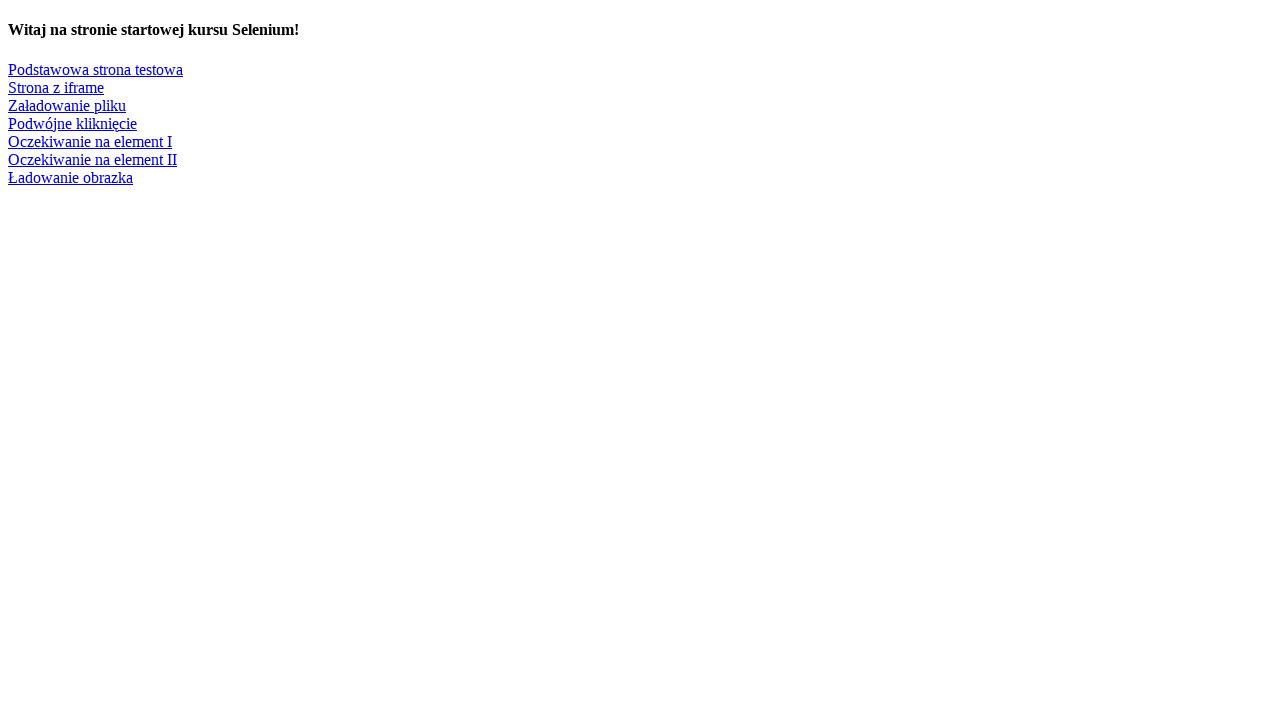

Clicked on the 'Podstawowa strona testowa' link at (96, 69) on a:text('Podstawowa strona testowa')
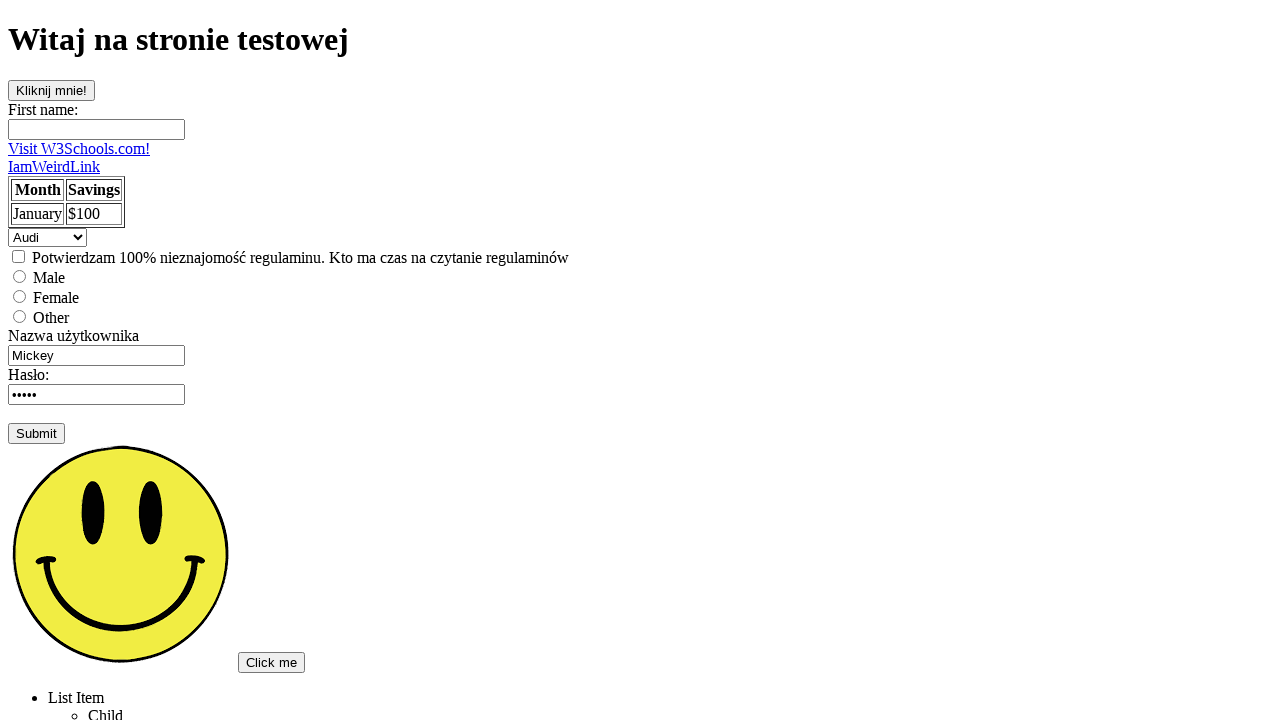

Username input field loaded
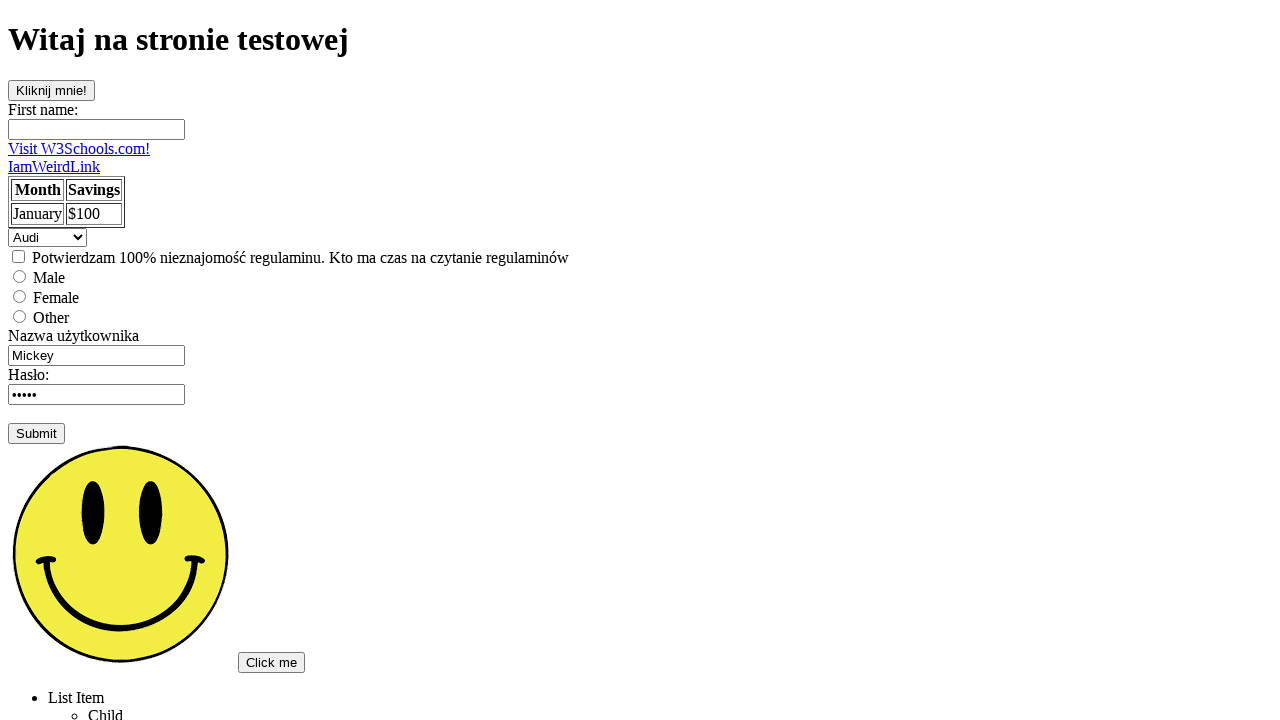

Filled username field with 'Przemyslaw Dobrowolski' on input[name='username']
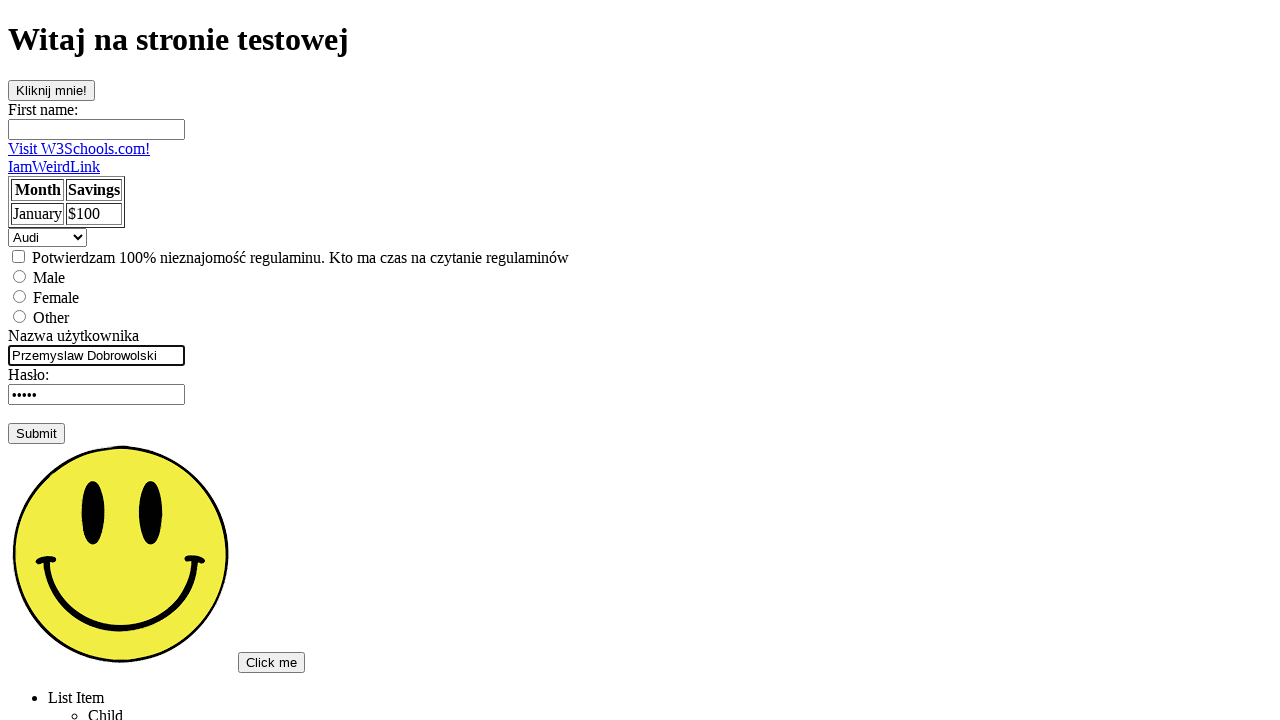

Retrieved username field value: 'Mickey'
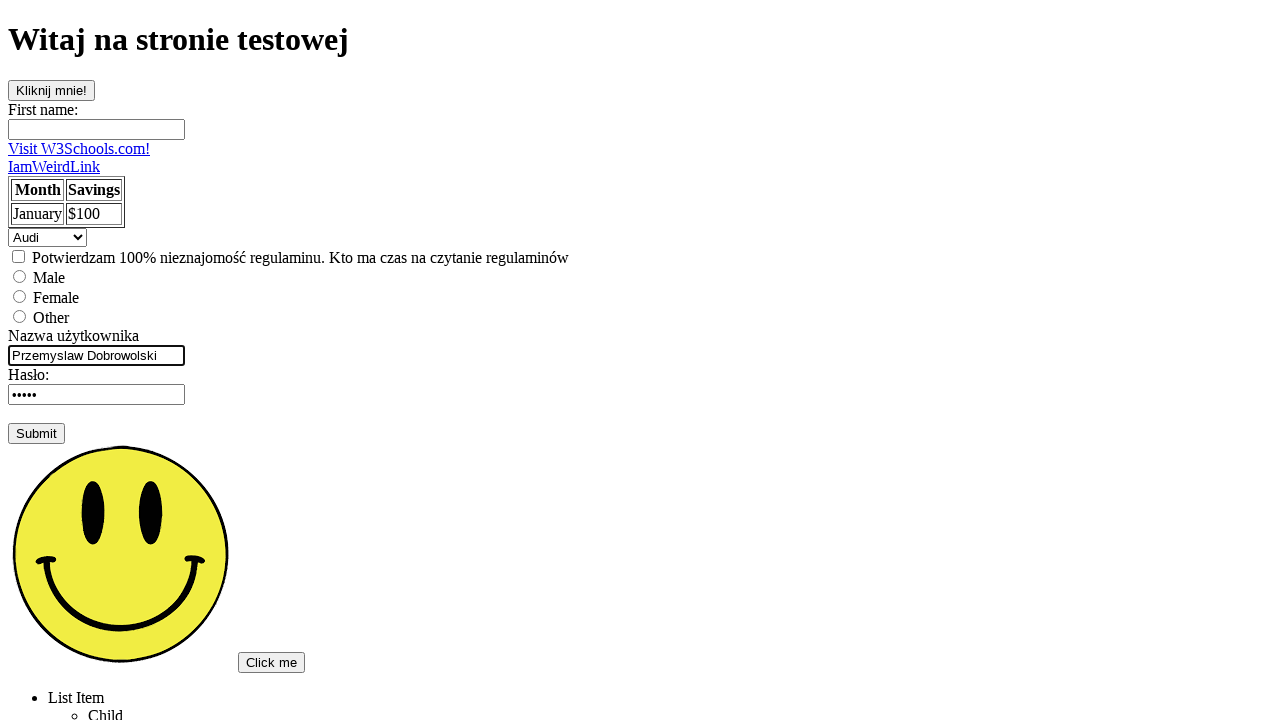

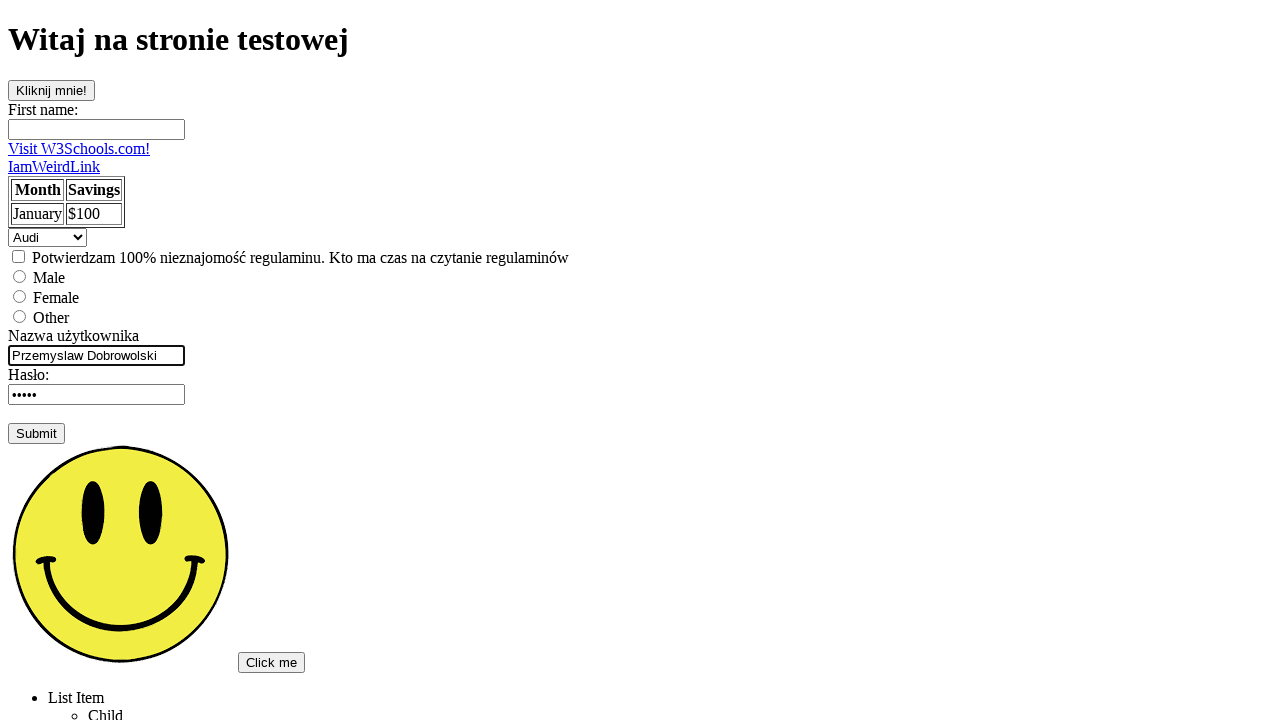